Tests interaction with disabled form elements by clicking on a "Disabled" option and then using JavaScript to manipulate a disabled text field

Starting URL: https://demoapps.qspiders.com/ui?scenario=1

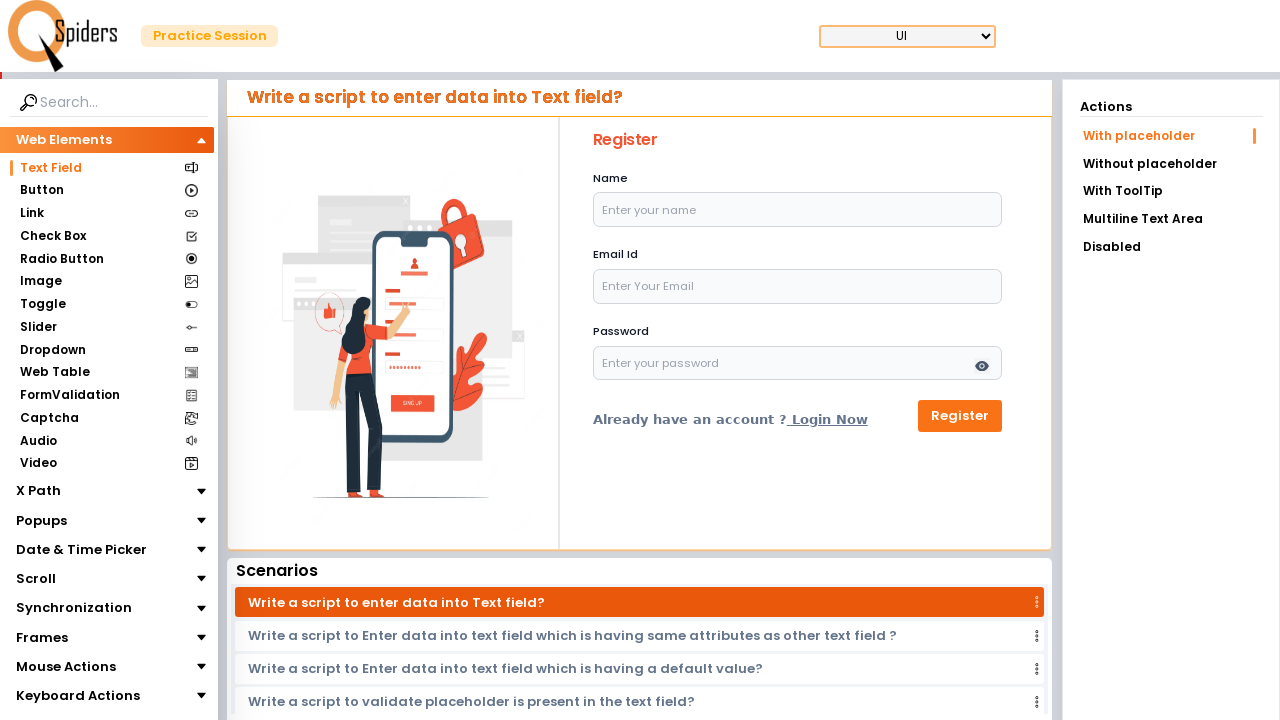

Clicked on the 'Disabled' option at (1171, 247) on xpath=//li[text()='Disabled']
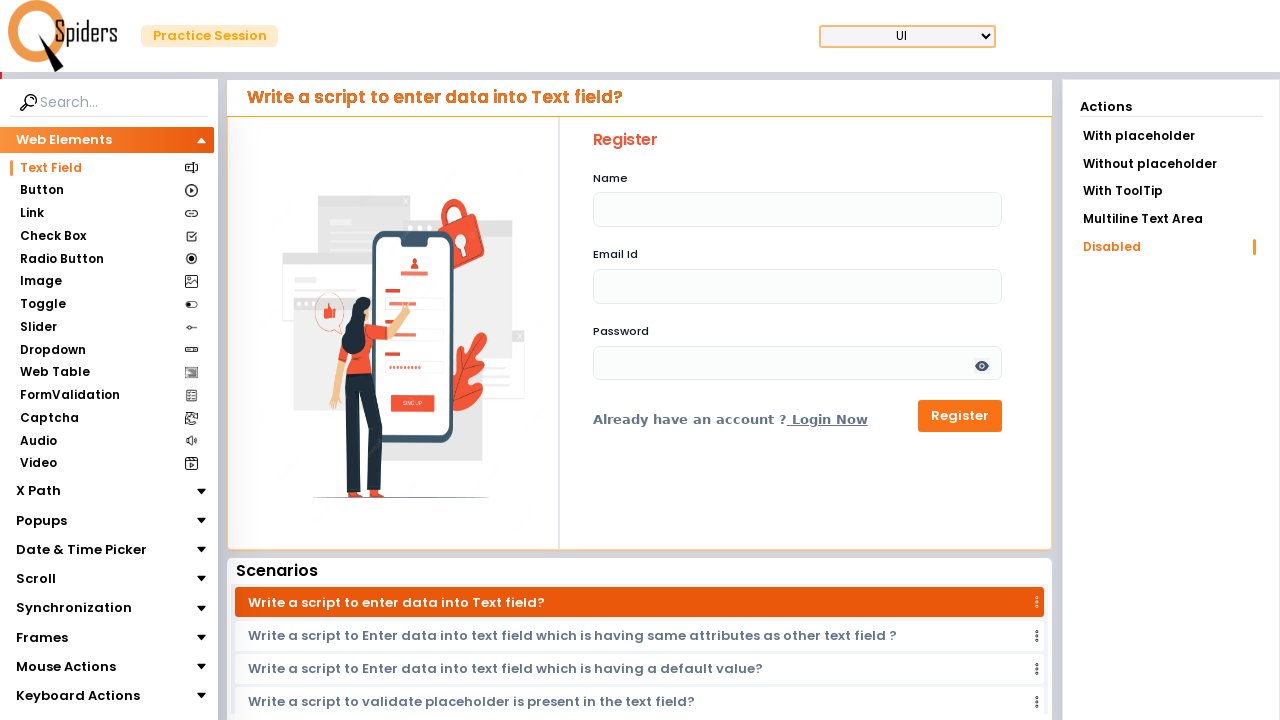

Waited for disabled text field with id 'name' to be present
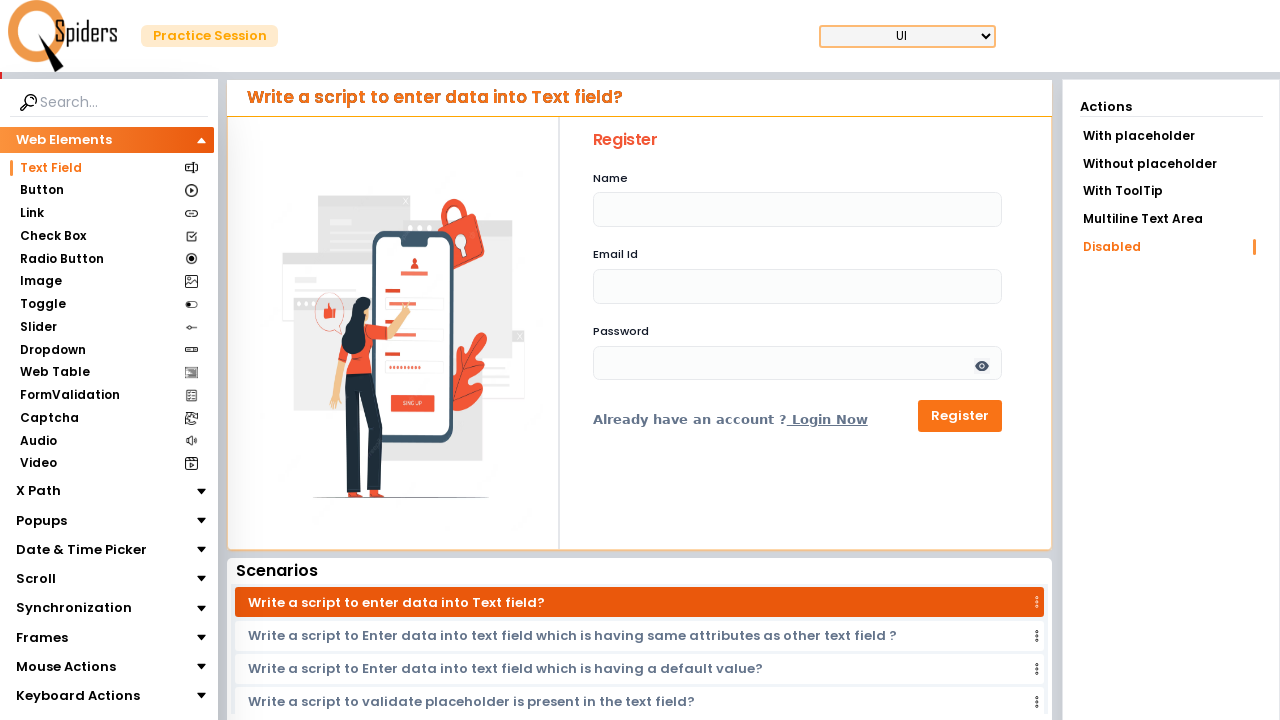

Retrieved reference to disabled textbox element
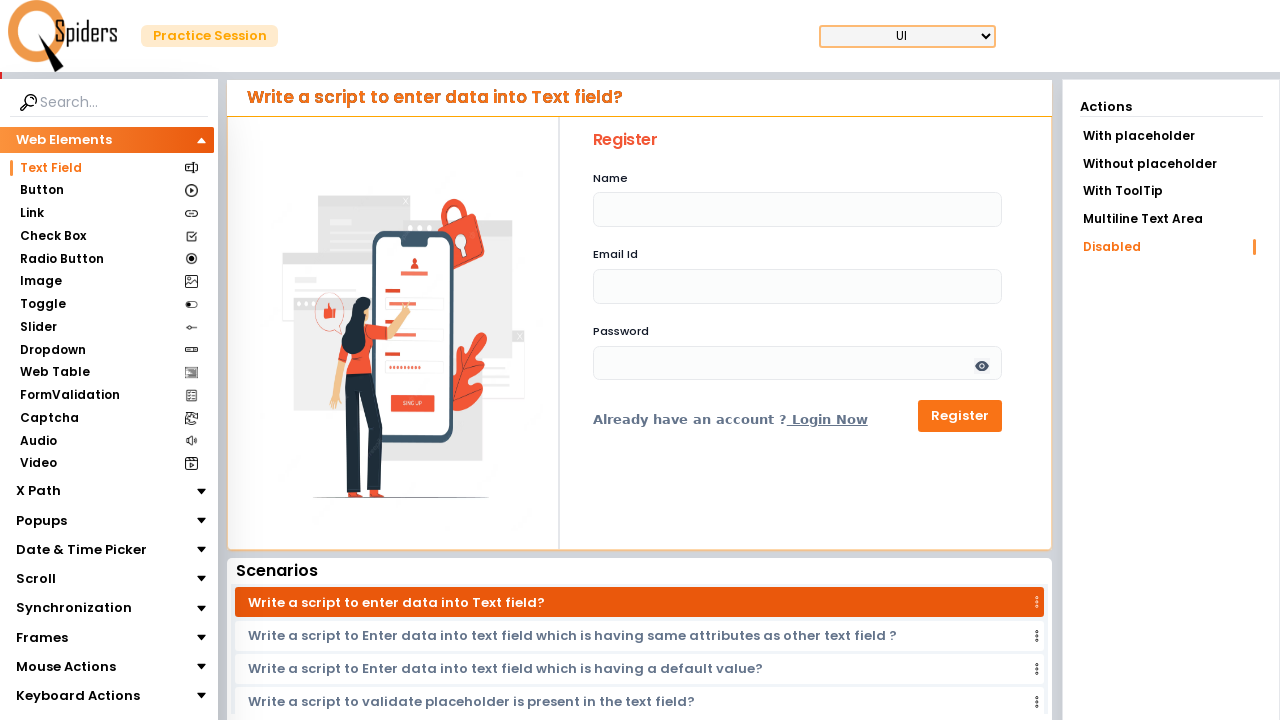

Used JavaScript to set value 'admin' in disabled textbox
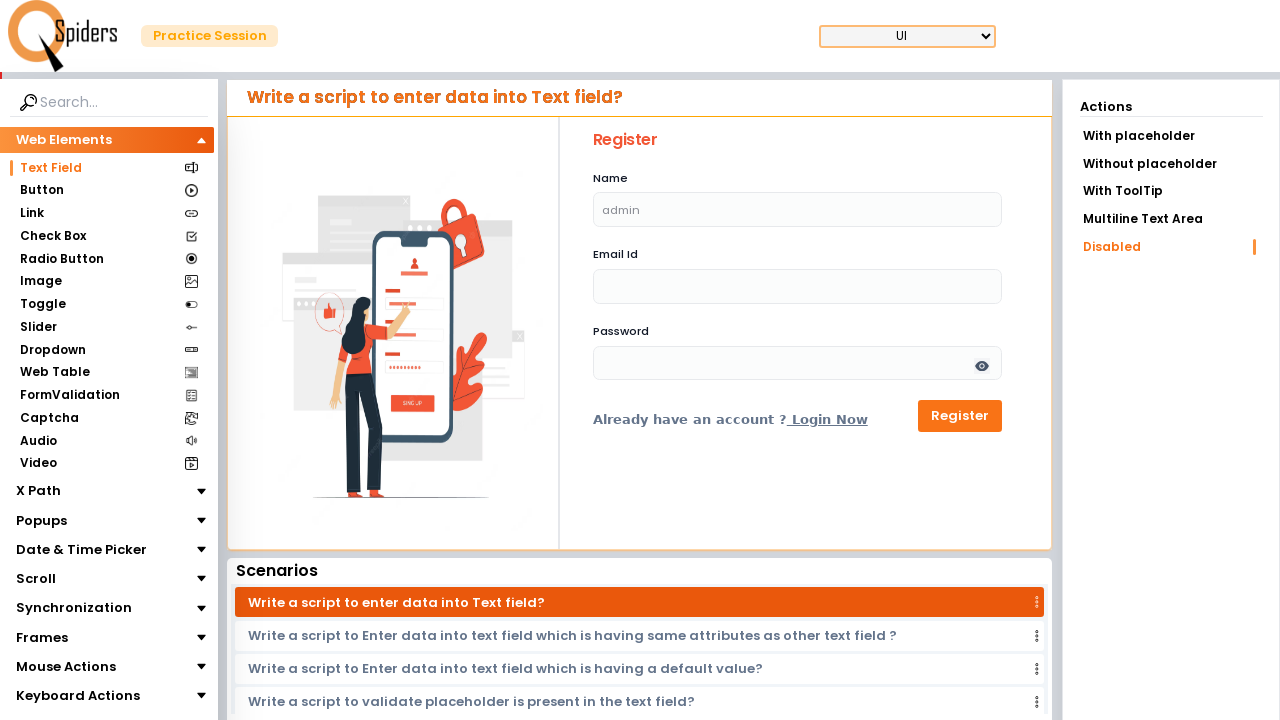

Used JavaScript to clear the disabled textbox value
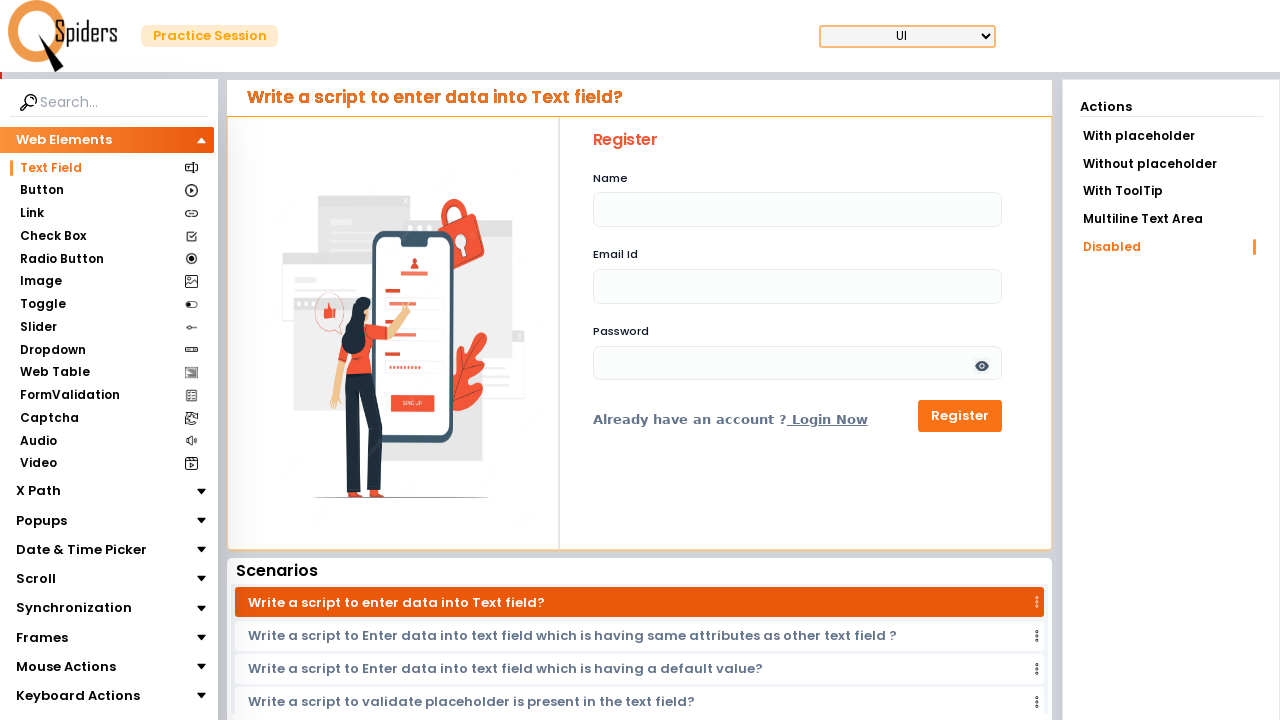

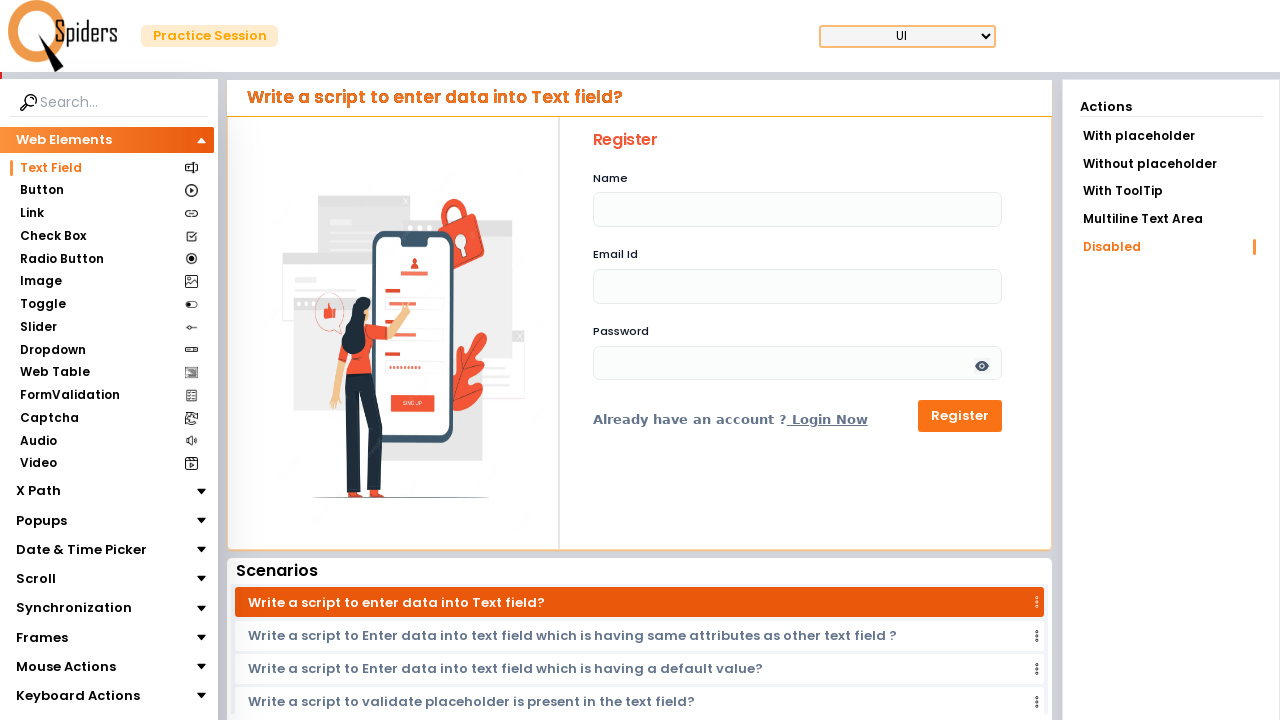